Tests dismissing a JavaScript confirm alert by navigating to the Cancel Alert tab, triggering a confirm box, and dismissing it.

Starting URL: http://demo.automationtesting.in/Alerts.html

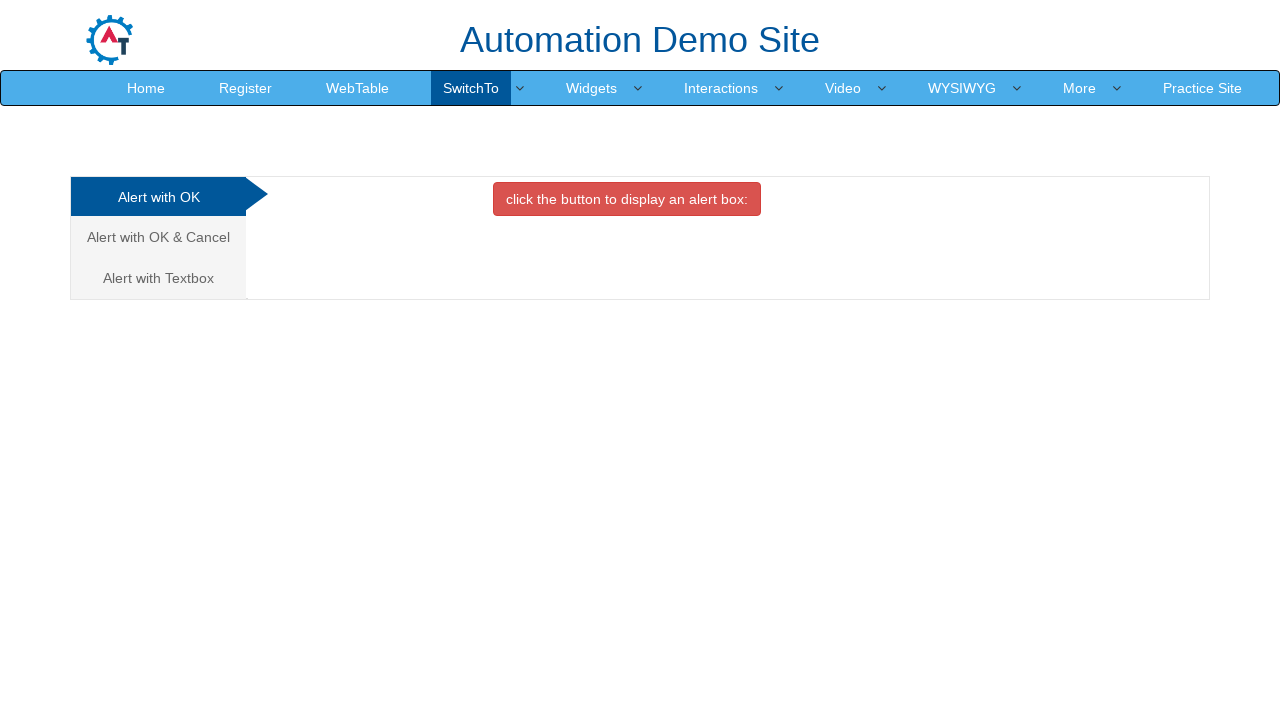

Clicked on the Cancel Alert tab at (158, 237) on a[href='#CancelTab']
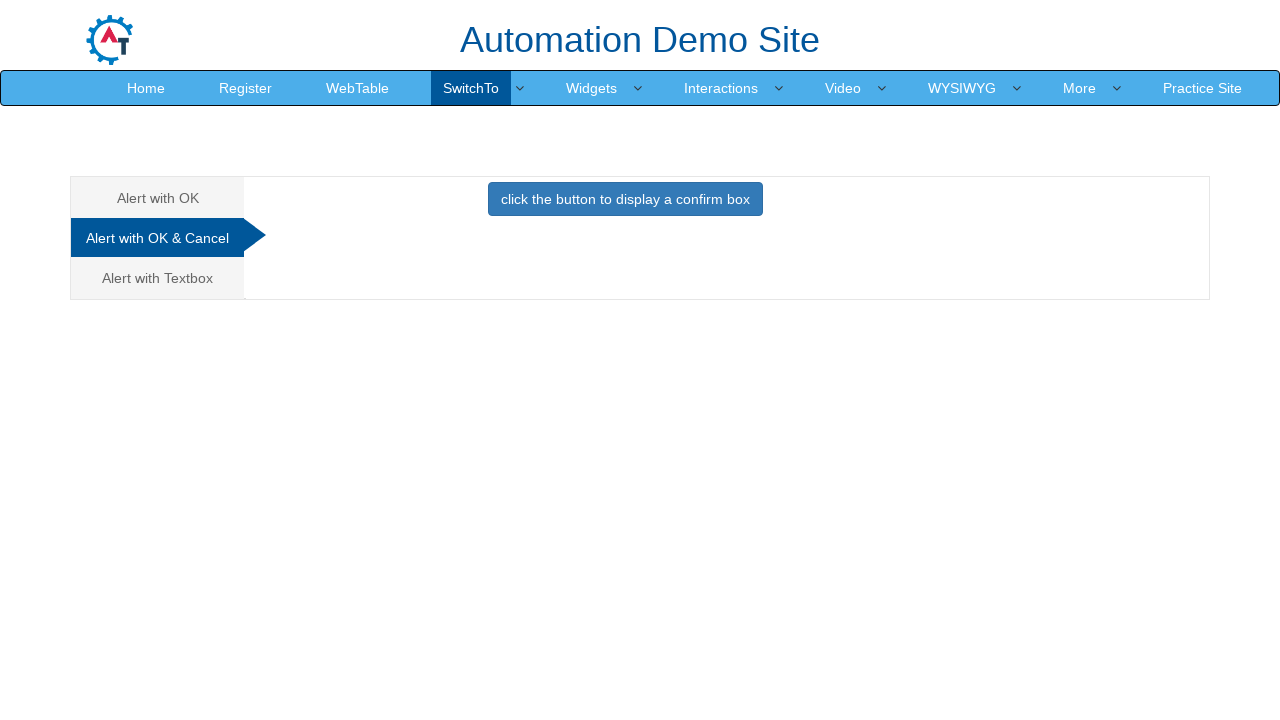

Clicked button to trigger the confirm box at (625, 199) on button[onclick='confirmbox()']
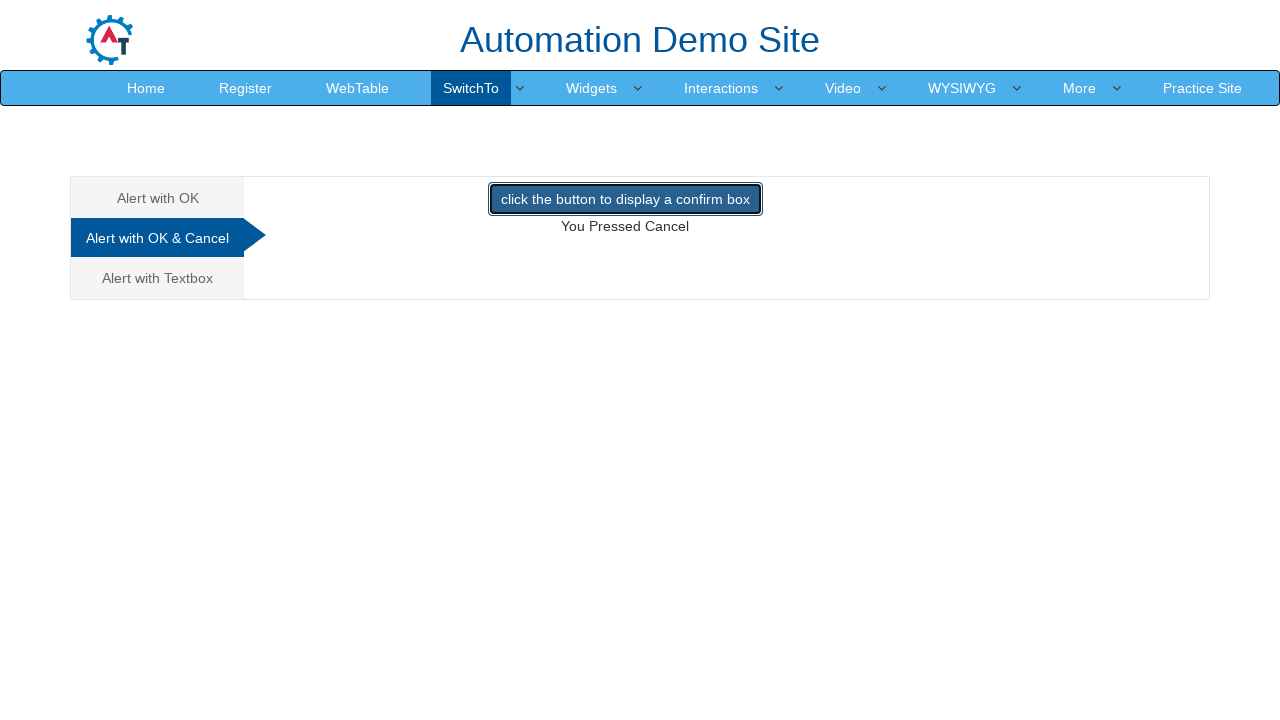

Set up dialog handler to dismiss alerts
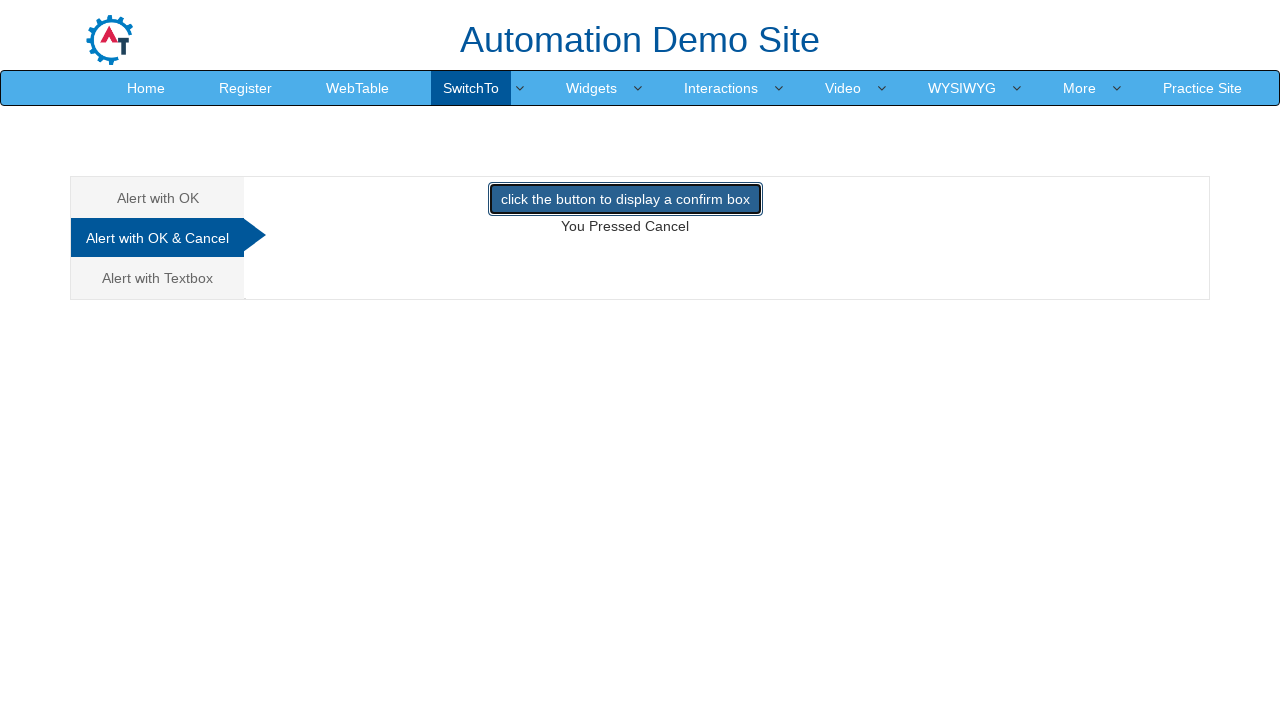

Re-clicked confirm button to trigger dialog with handler in place at (625, 199) on button[onclick='confirmbox()']
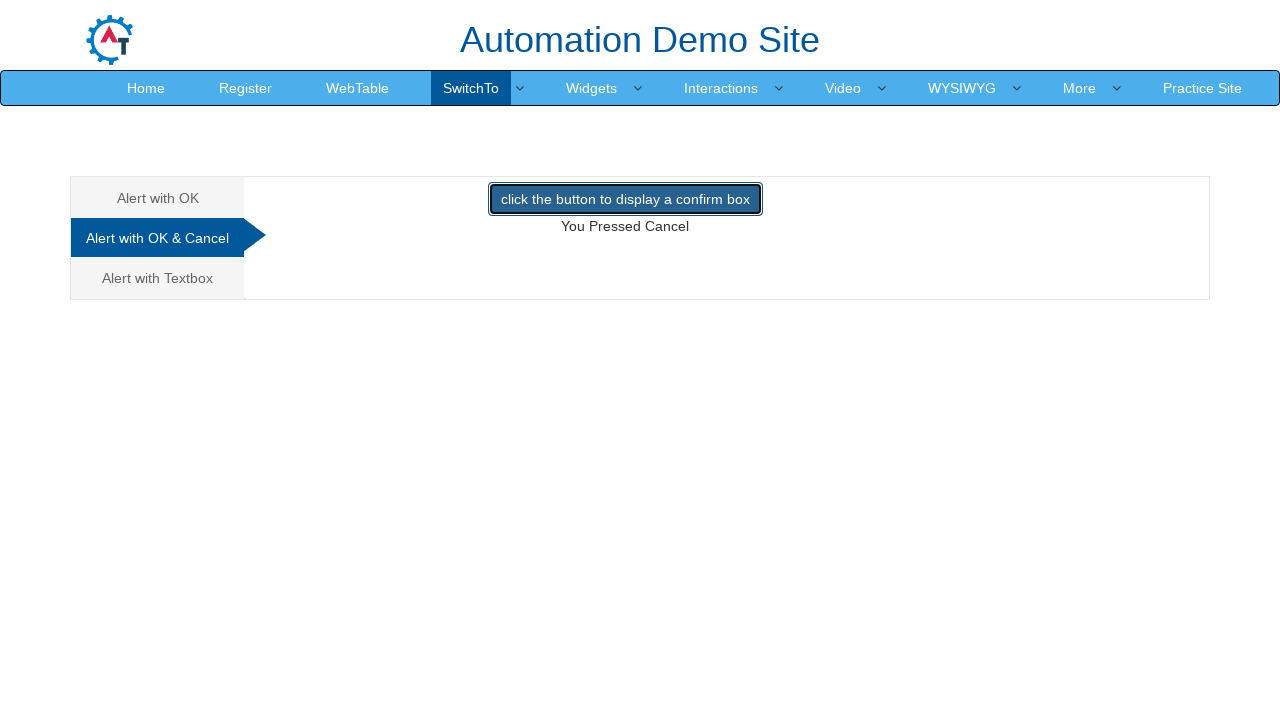

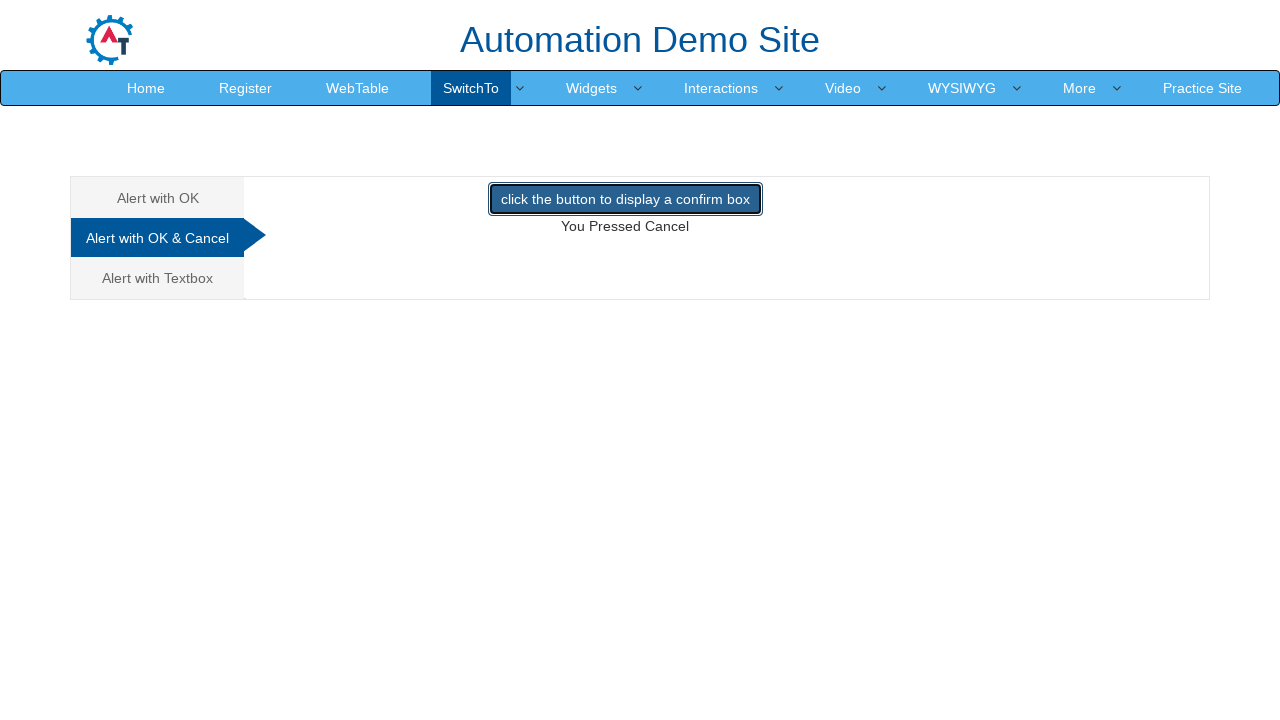